Tests drag and drop functionality by navigating to the drag and drop page and performing multiple drag and drop operations between two columns, verifying the elements swap positions correctly.

Starting URL: https://the-internet.herokuapp.com/

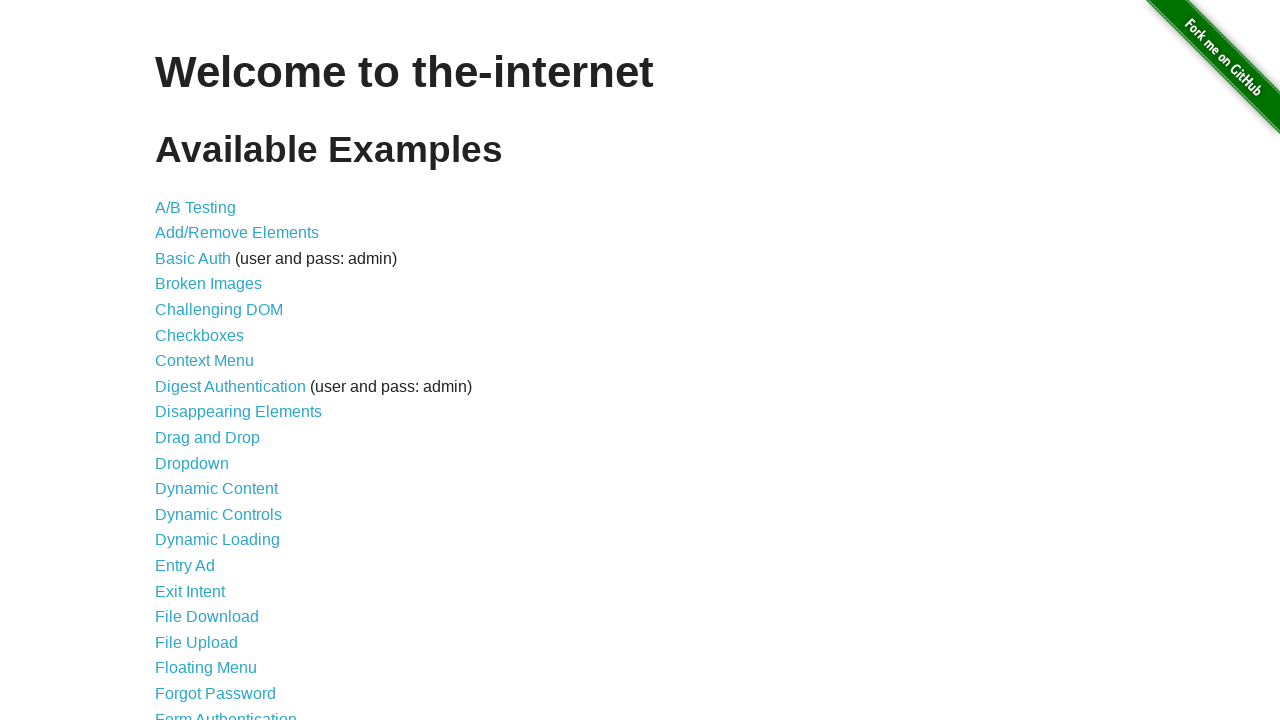

Clicked on 'Drag and Drop' link to navigate to the drag and drop page at (208, 438) on text=Drag and Drop
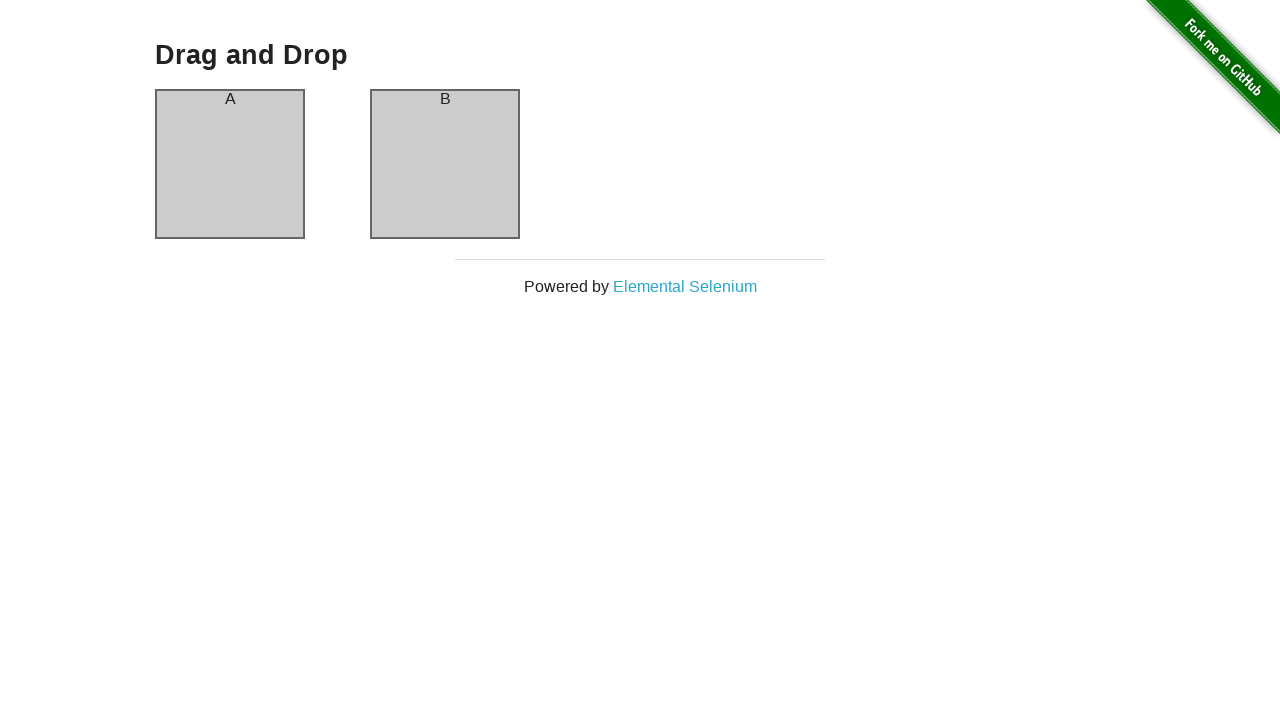

Waited for column-a element to be visible
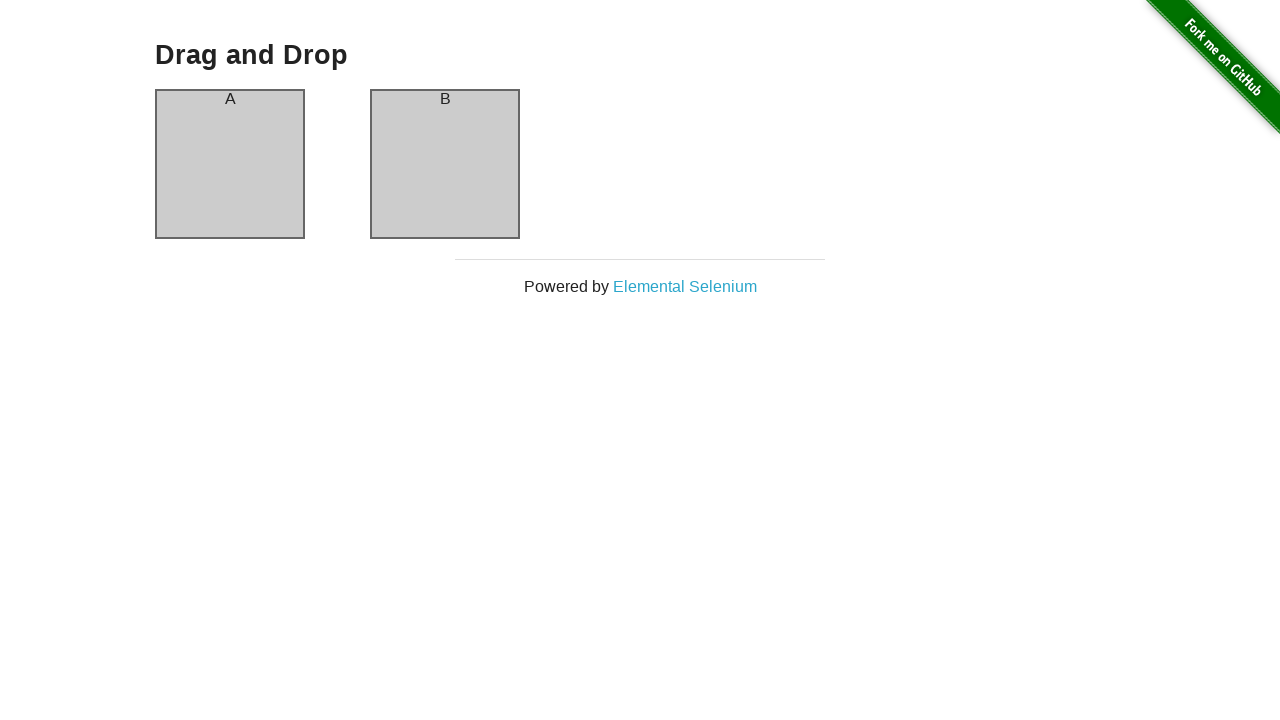

Waited for column-b element to be visible
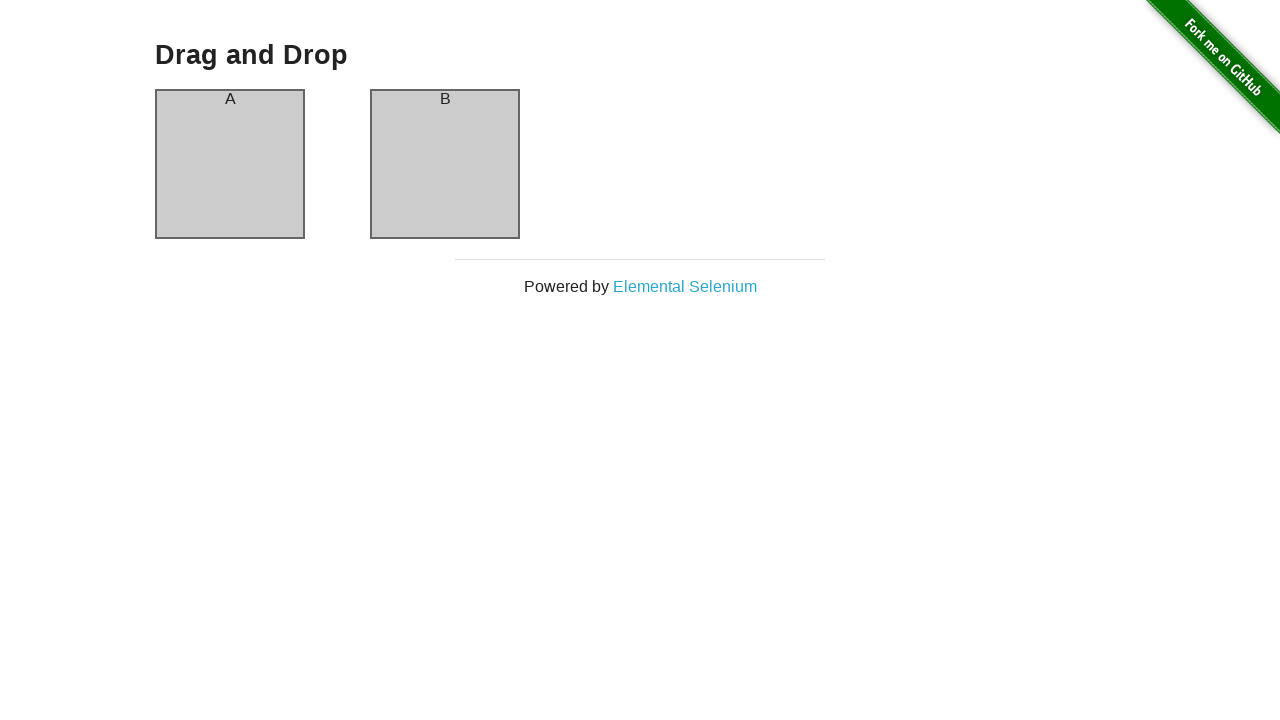

Performed first drag and drop: dragged column-a to column-b at (445, 164)
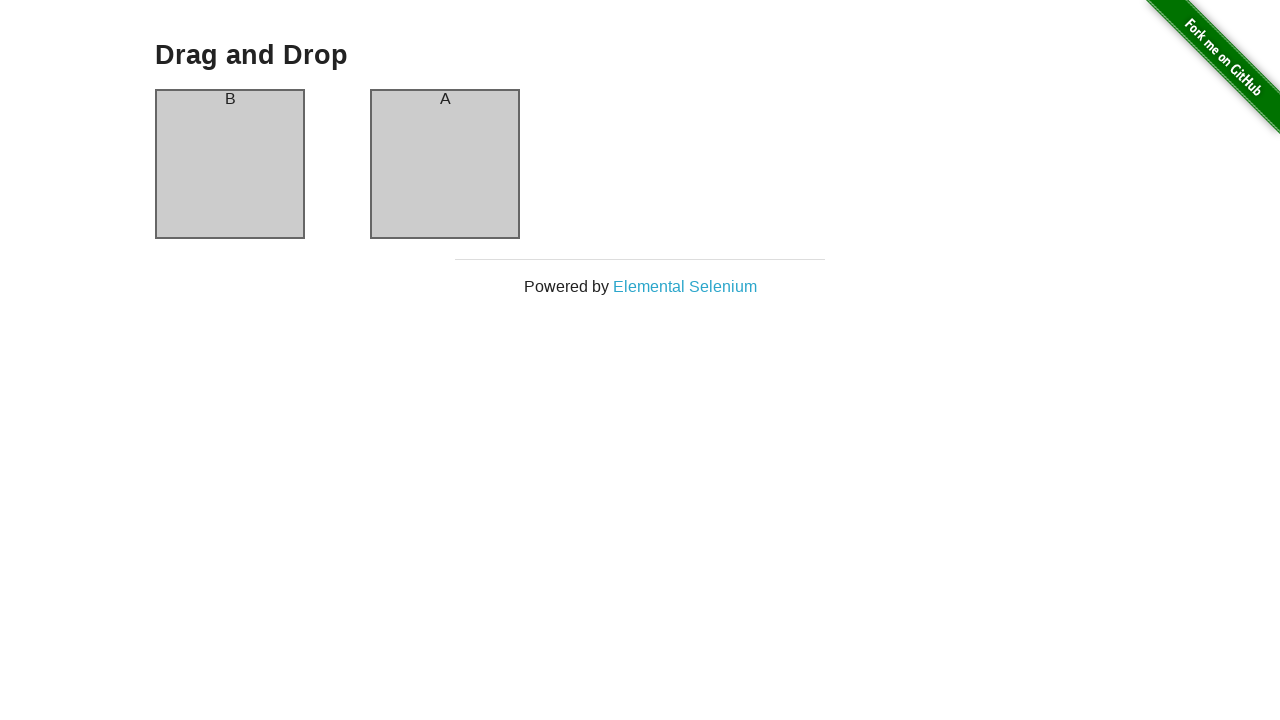

Performed second drag and drop: dragged column-a to column-b to swap back at (445, 164)
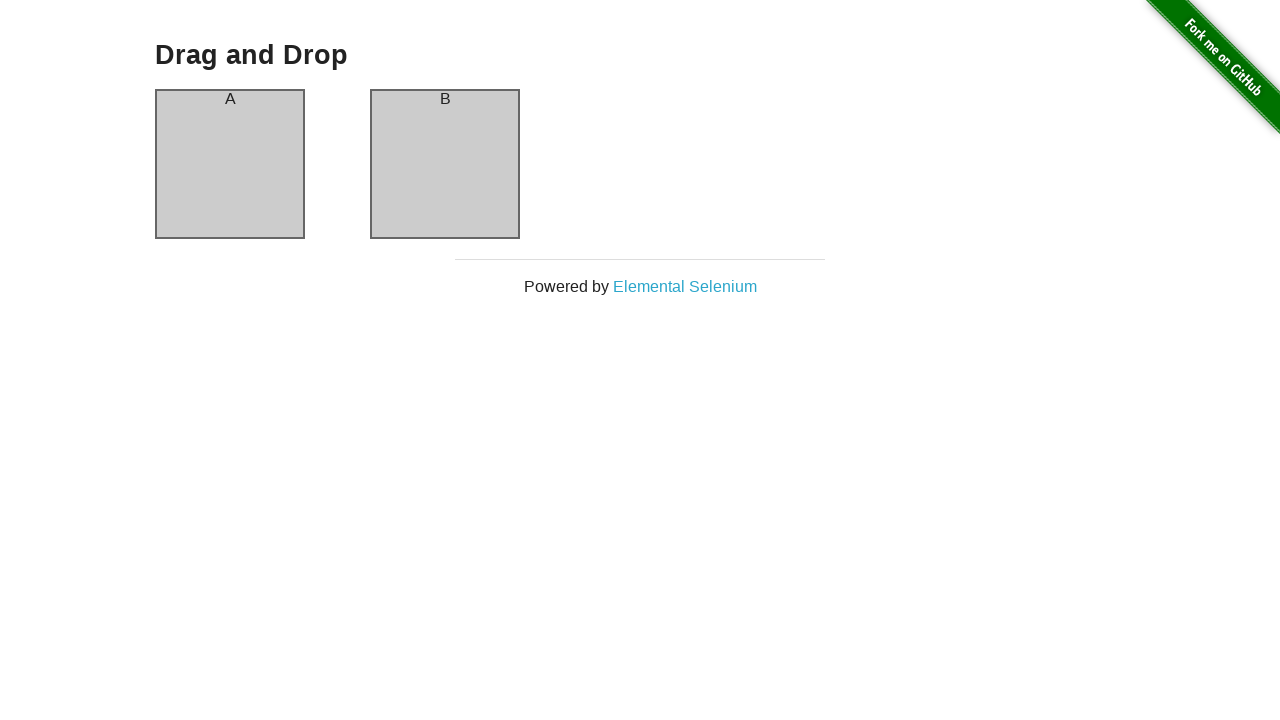

Performed third drag and drop: dragged column-a to column-b to swap again at (445, 164)
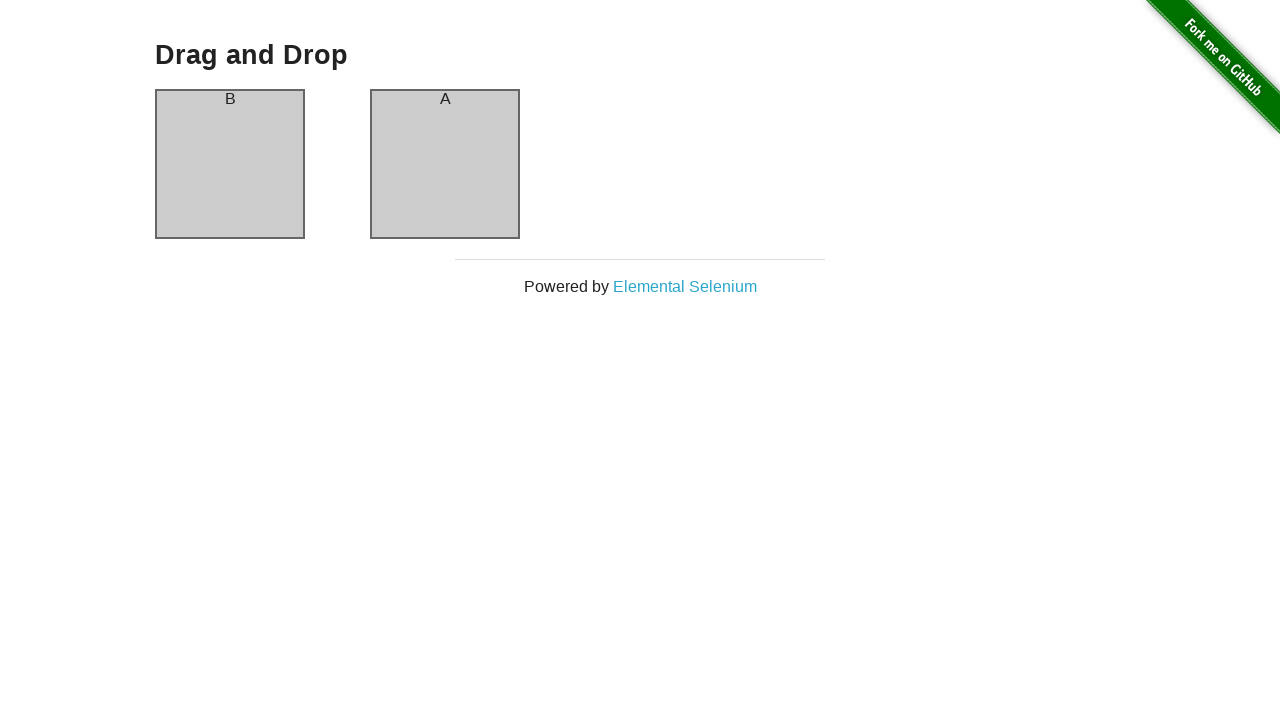

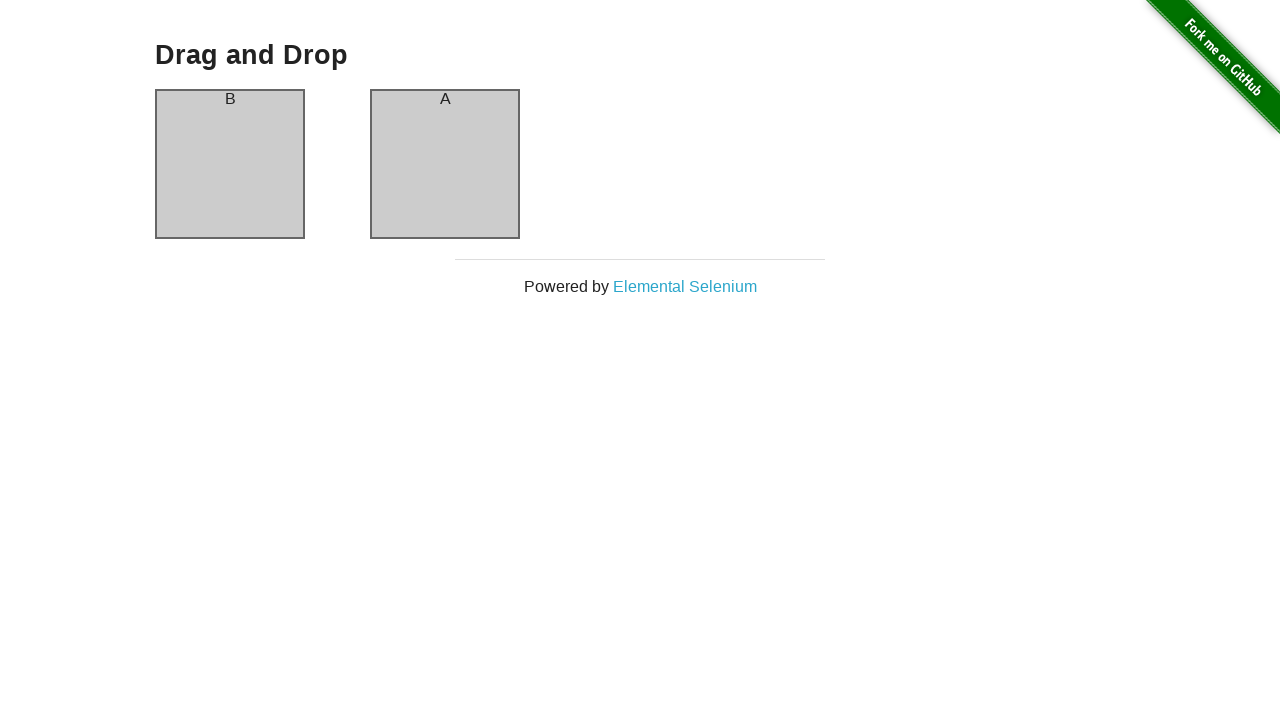